Tests handling a JavaScript confirm dialog by clicking a button that triggers it and dismissing/canceling the dialog

Starting URL: https://the-internet.herokuapp.com/javascript_alerts

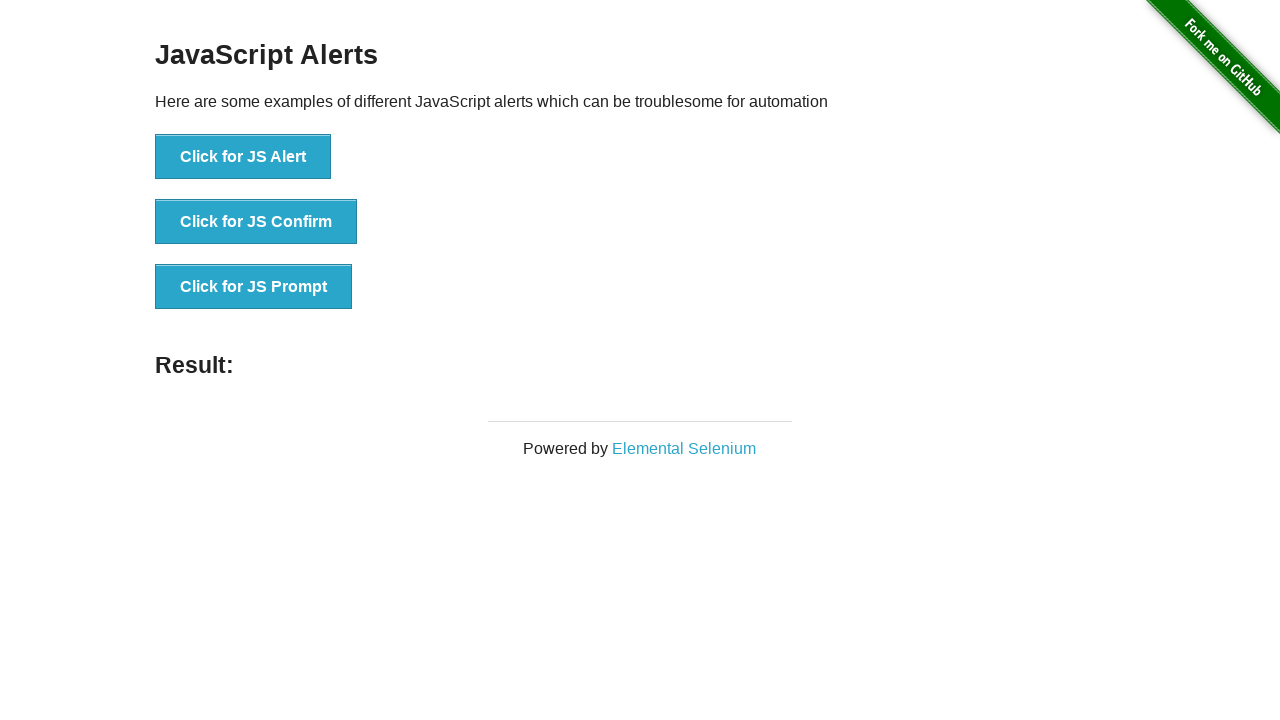

Set up dialog handler to dismiss confirm dialogs
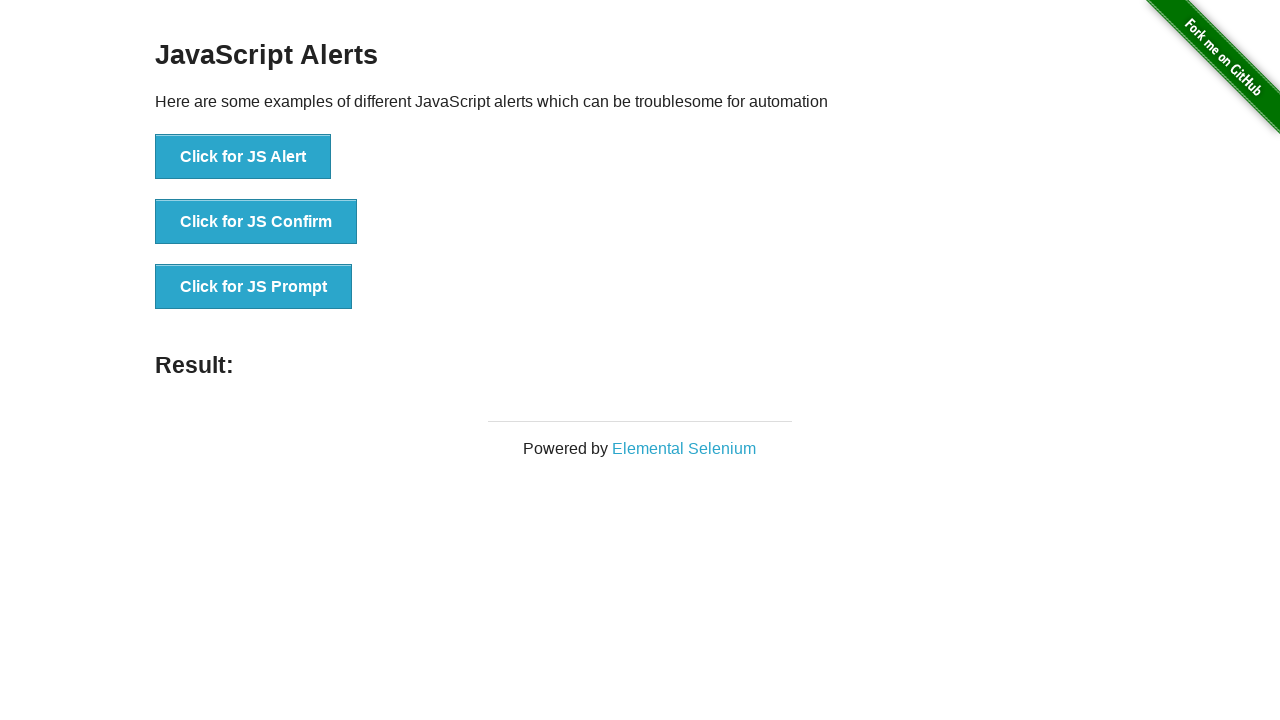

Clicked the JS Confirm button to trigger the confirm dialog at (256, 222) on [onclick="jsConfirm()"]
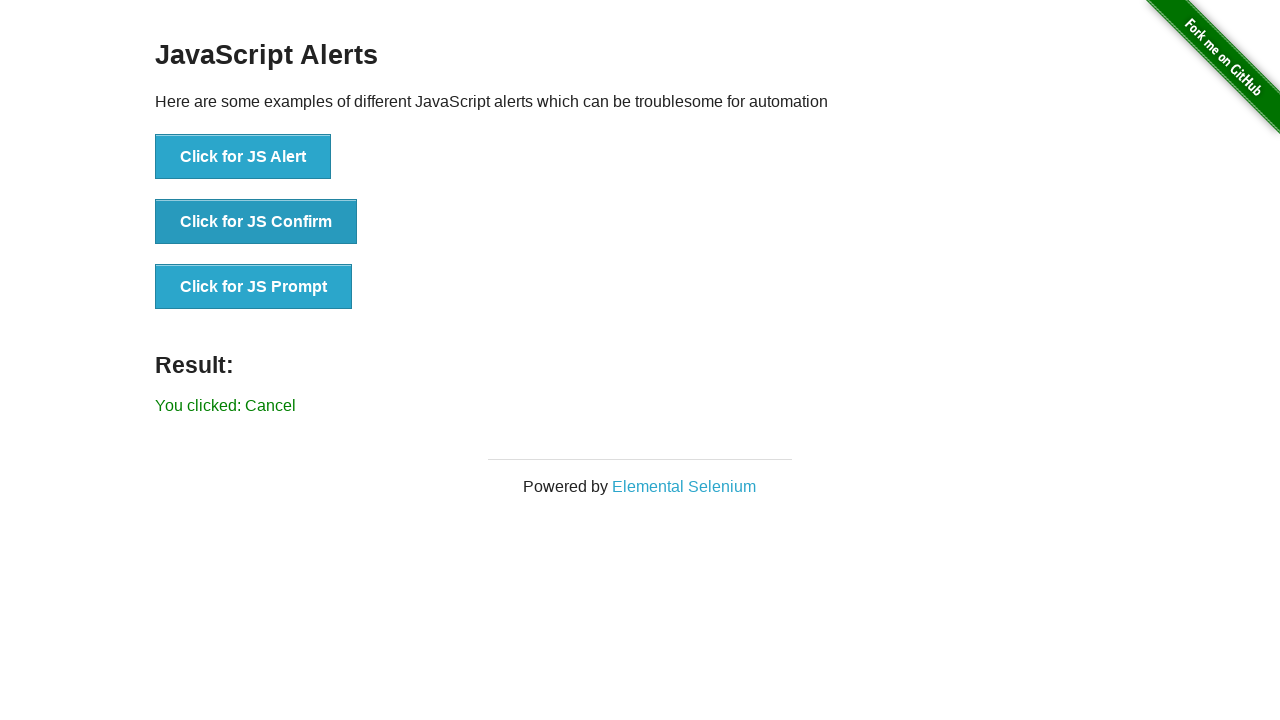

Waited for the dialog to be handled
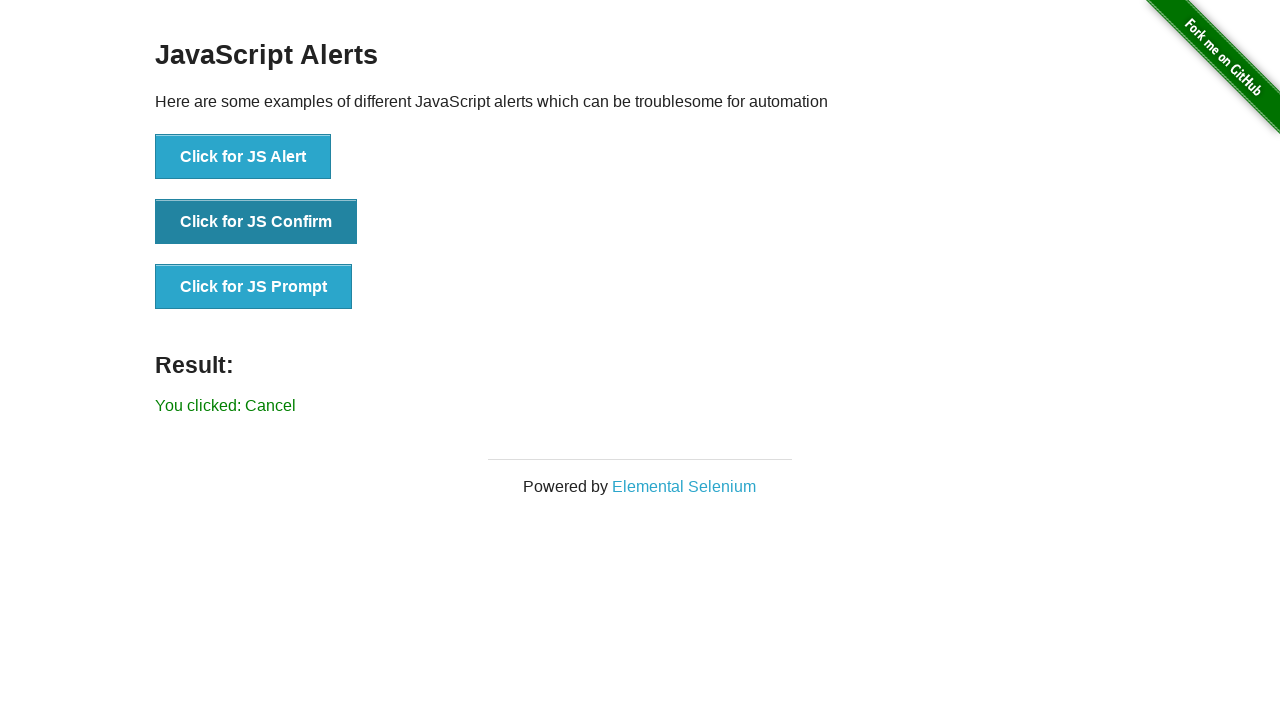

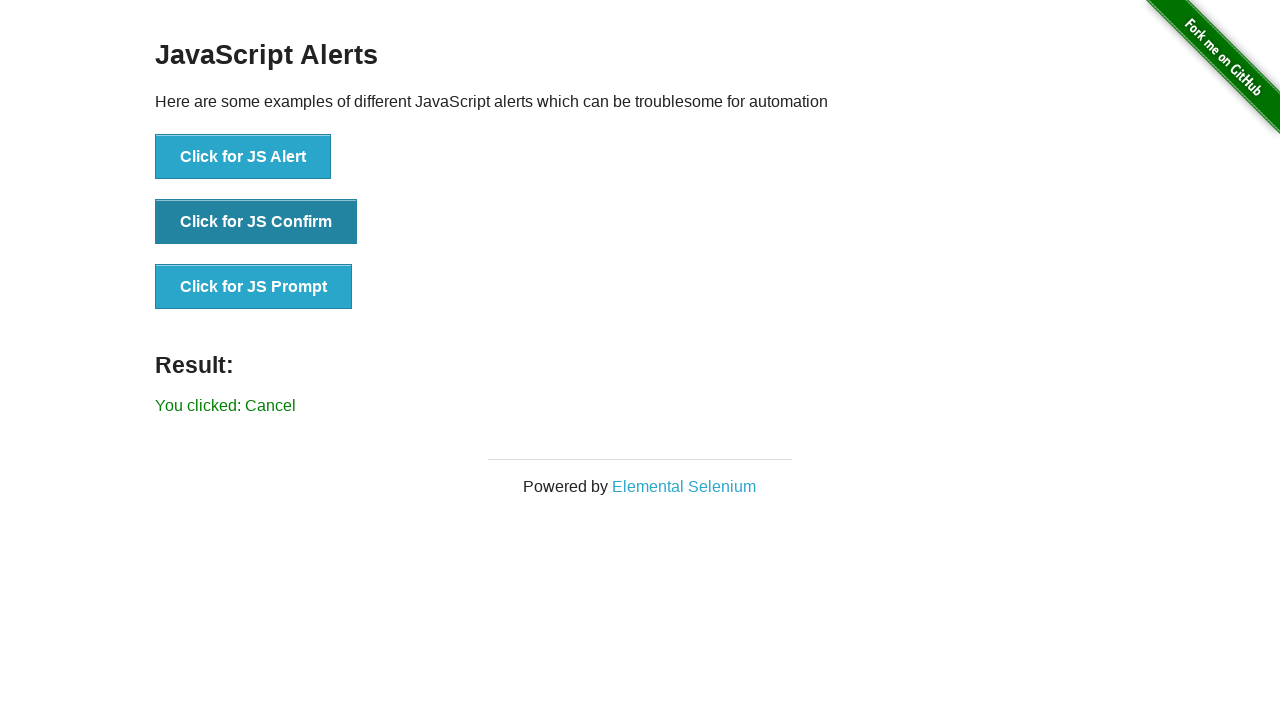